Tests custom dropdown selection without native select element by clicking and typing in search field

Starting URL: https://www.dummyticket.com/dummy-ticket-for-visa-application/

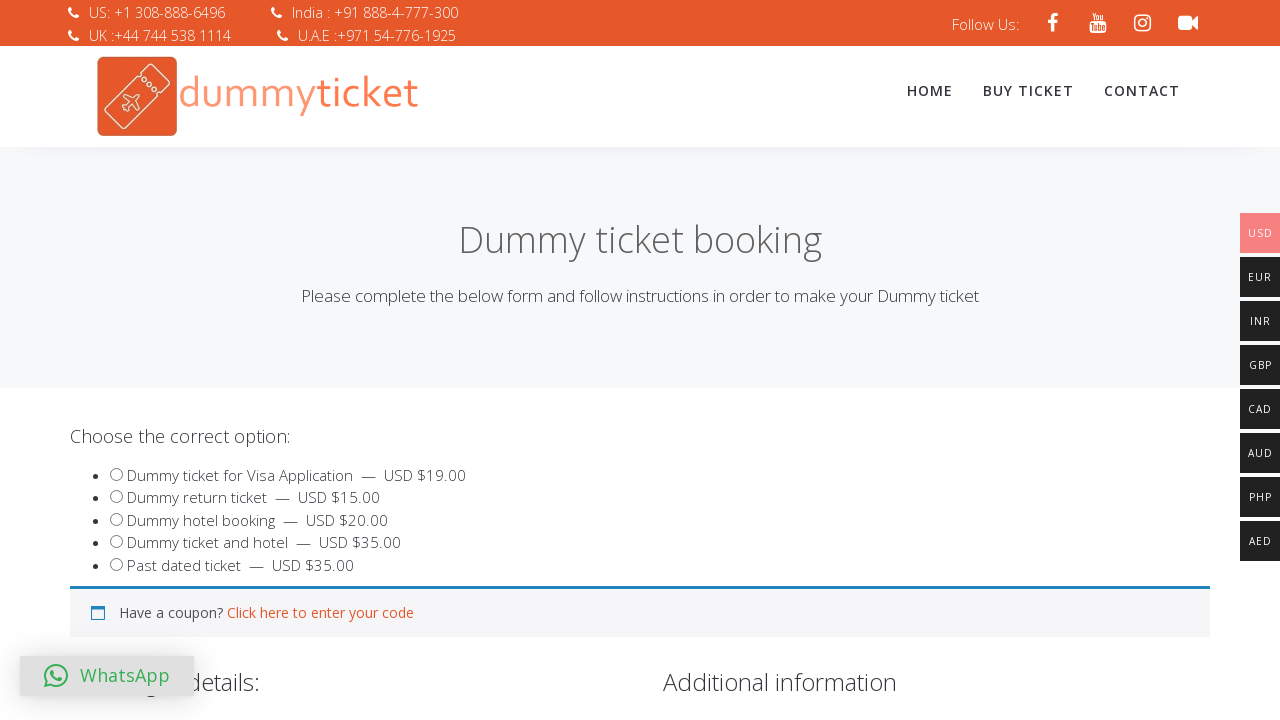

Clicked on custom dropdown for billing country at (344, 360) on #select2-billing_country-container
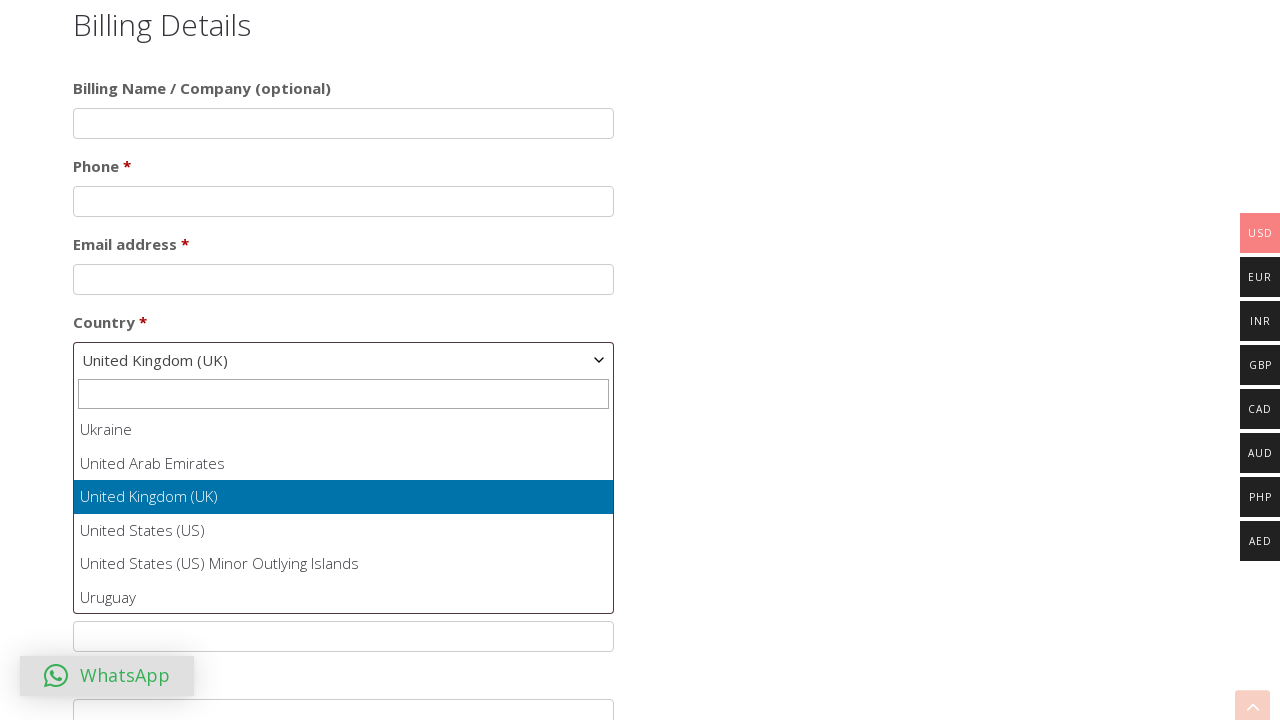

Typed 'japan' in dropdown search field on .select2-search__field
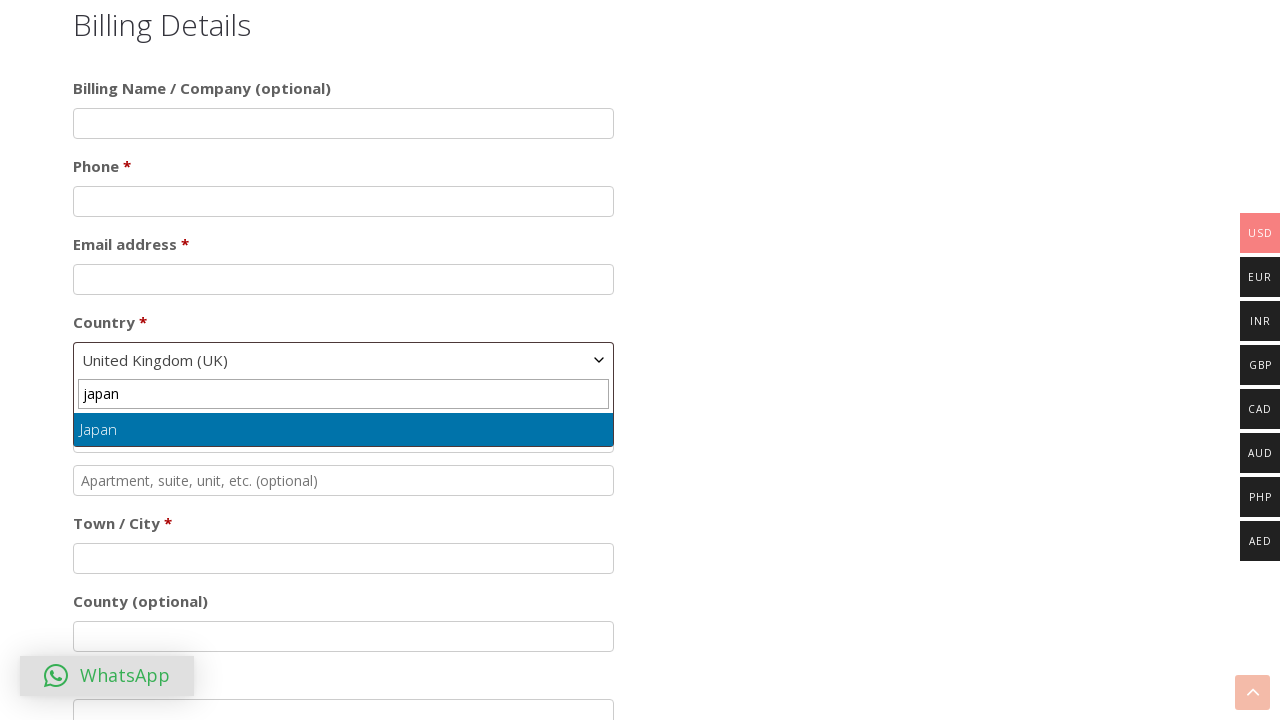

Pressed Enter to confirm 'japan' selection in dropdown on .select2-search__field
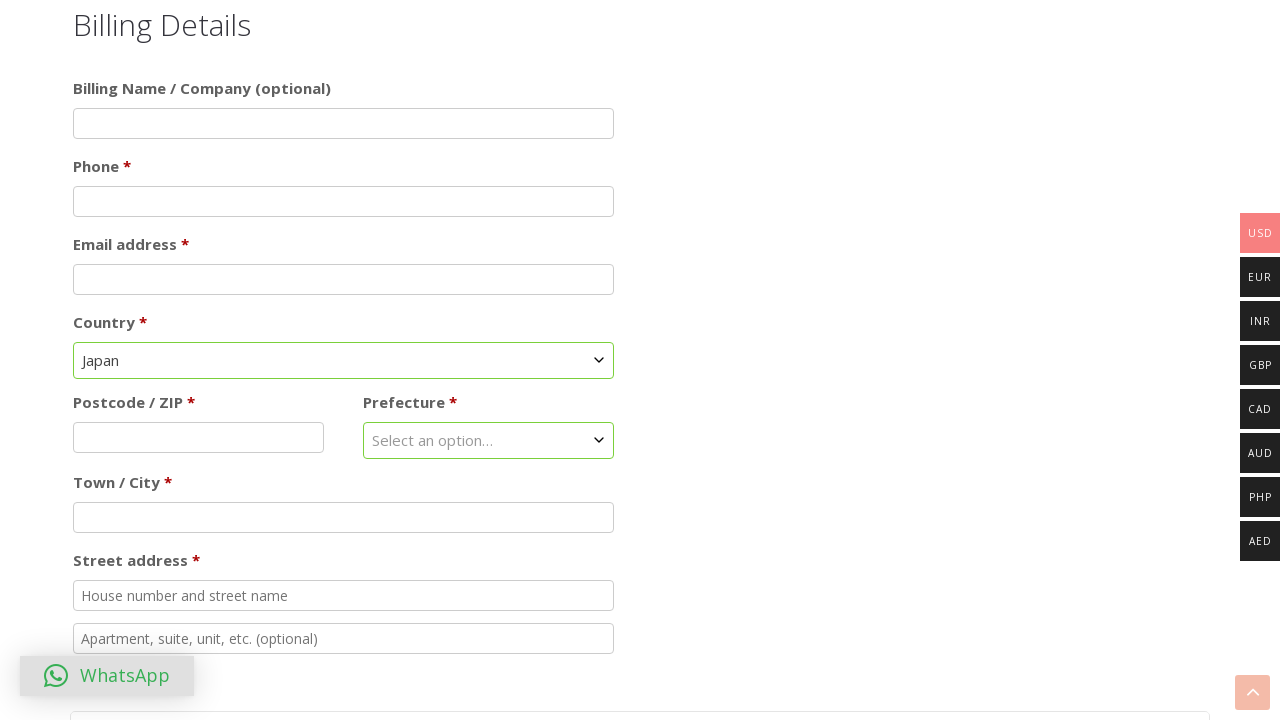

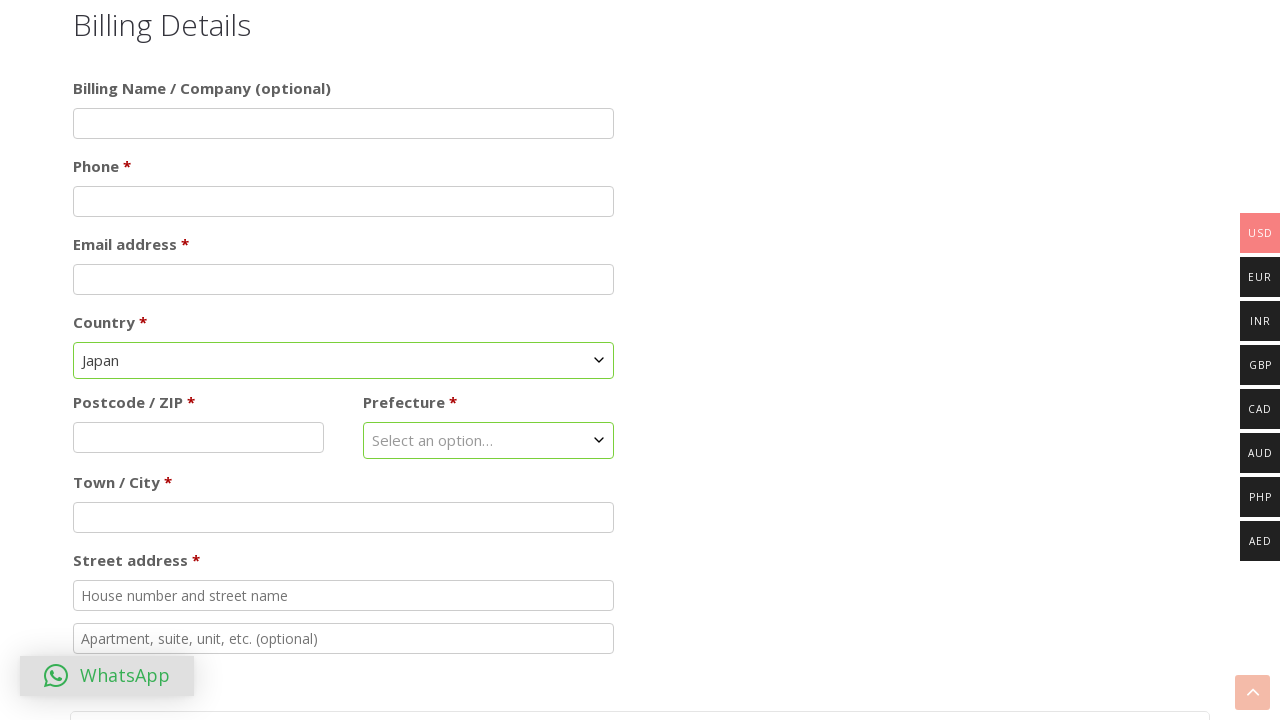